Tests menu component by hovering over the menu, selecting "Option 4", and verifying the current value displays "setting:4"

Starting URL: https://test-with-me-app.vercel.app/learning/web-elements/components/menu

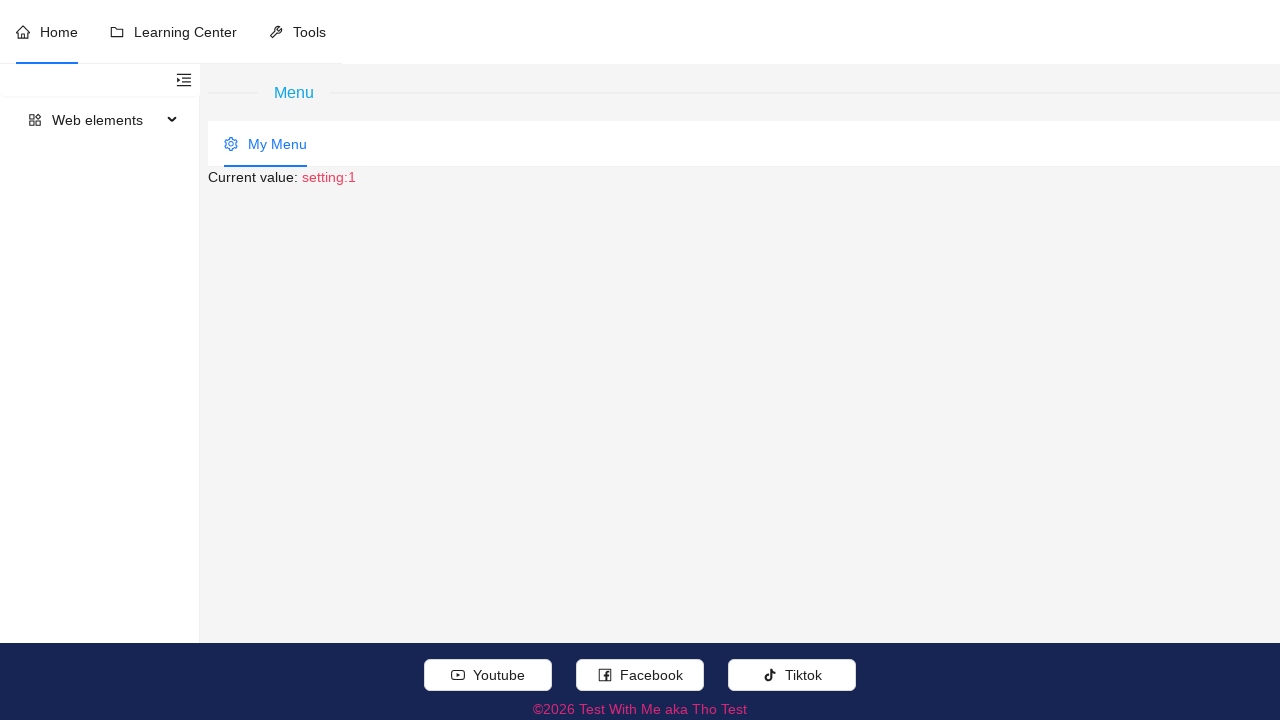

Verified page title contains 'Test With Me aka Tho Test'
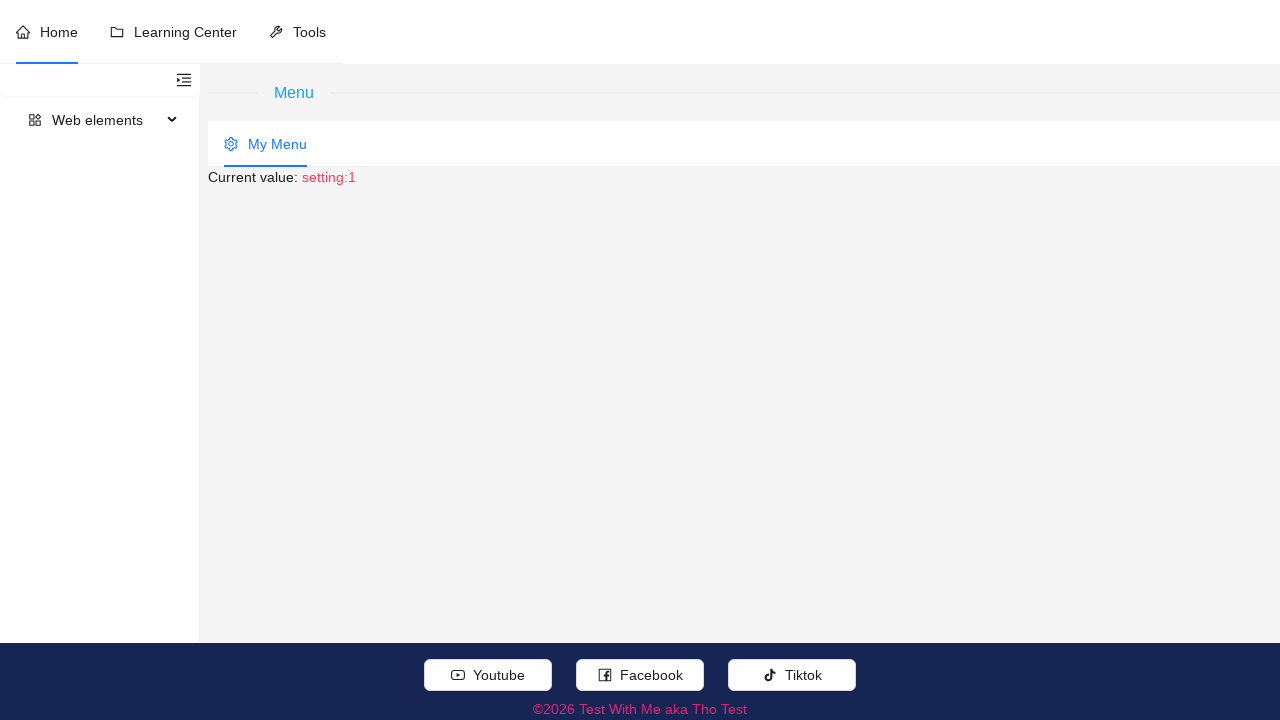

Hovered over 'My Menu' menu element at (266, 144) on xpath=//div[@role='menuitem' and .//text()='My Menu']
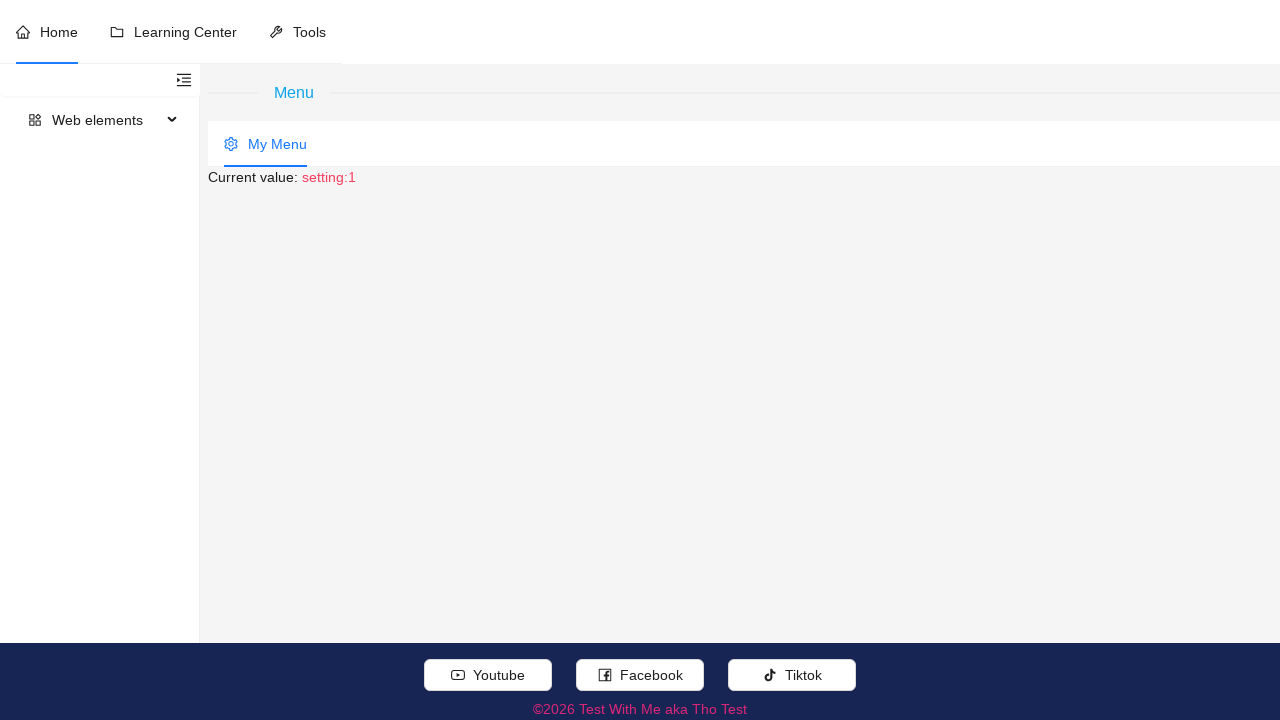

Clicked on 'Option 4' menu item at (304, 411) on xpath=//li[@role='menuitem' and .//text()[normalize-space()='Option 4']]
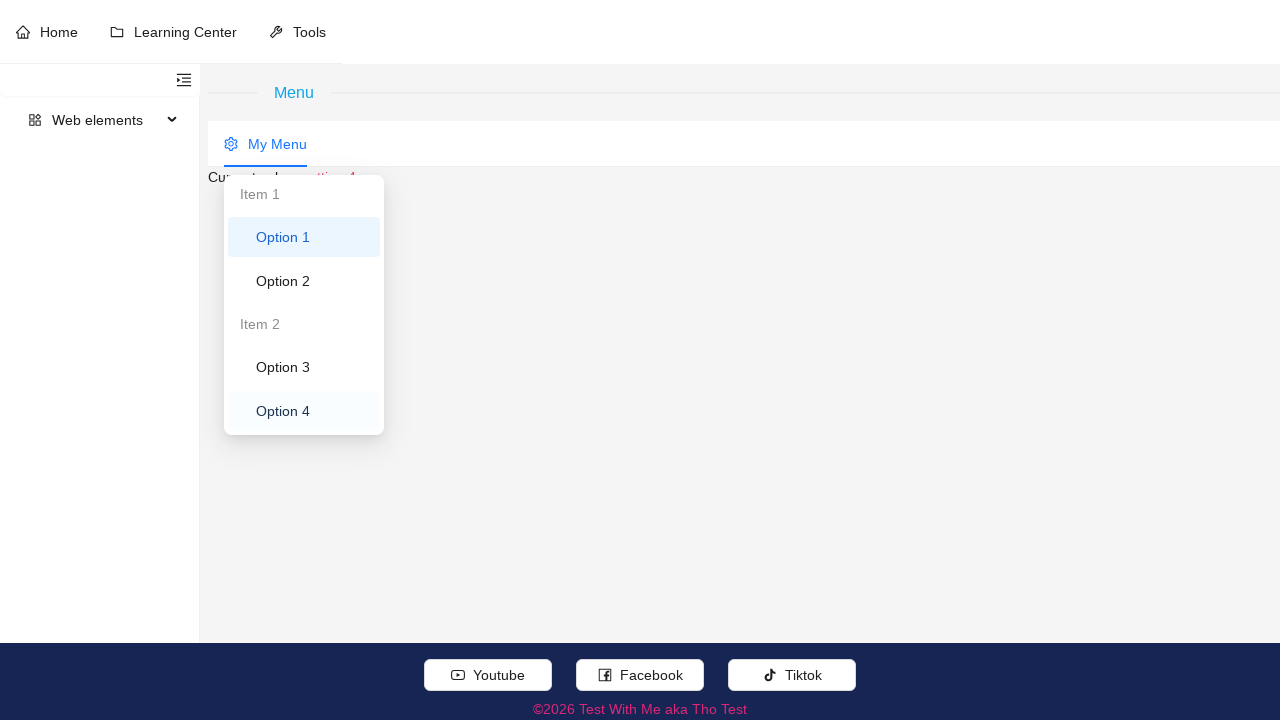

Verified current value displays 'setting:4'
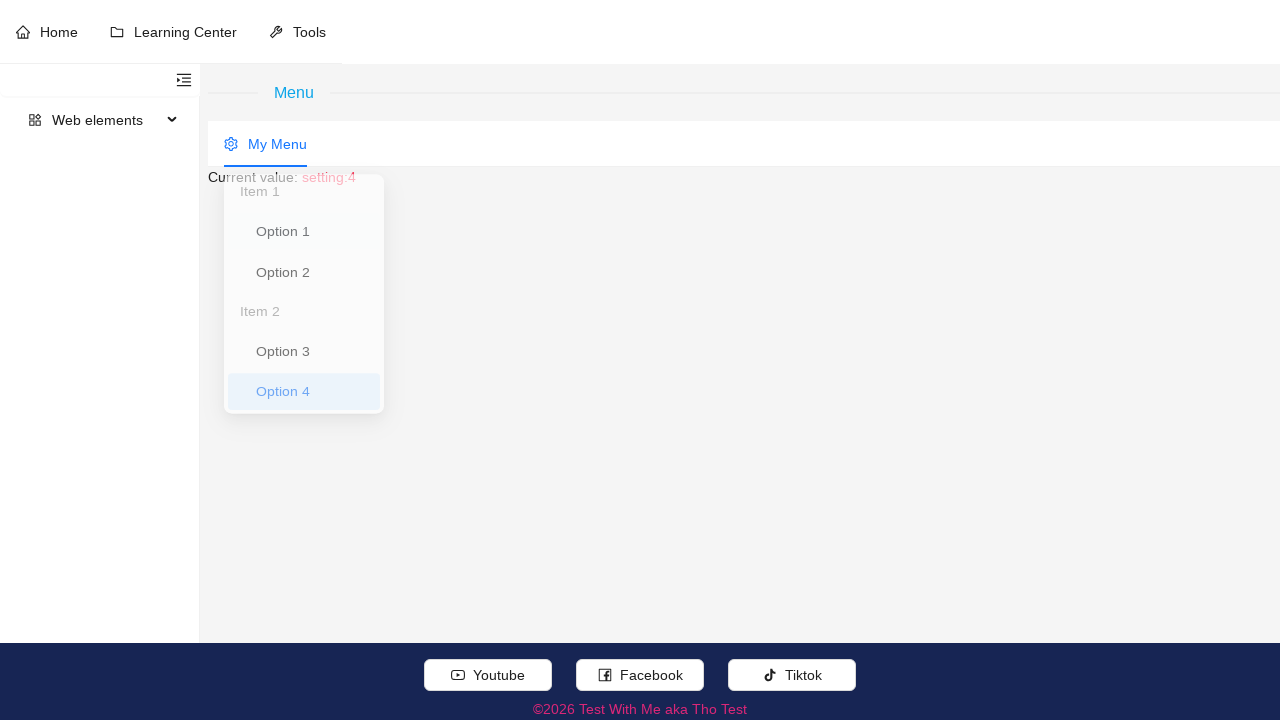

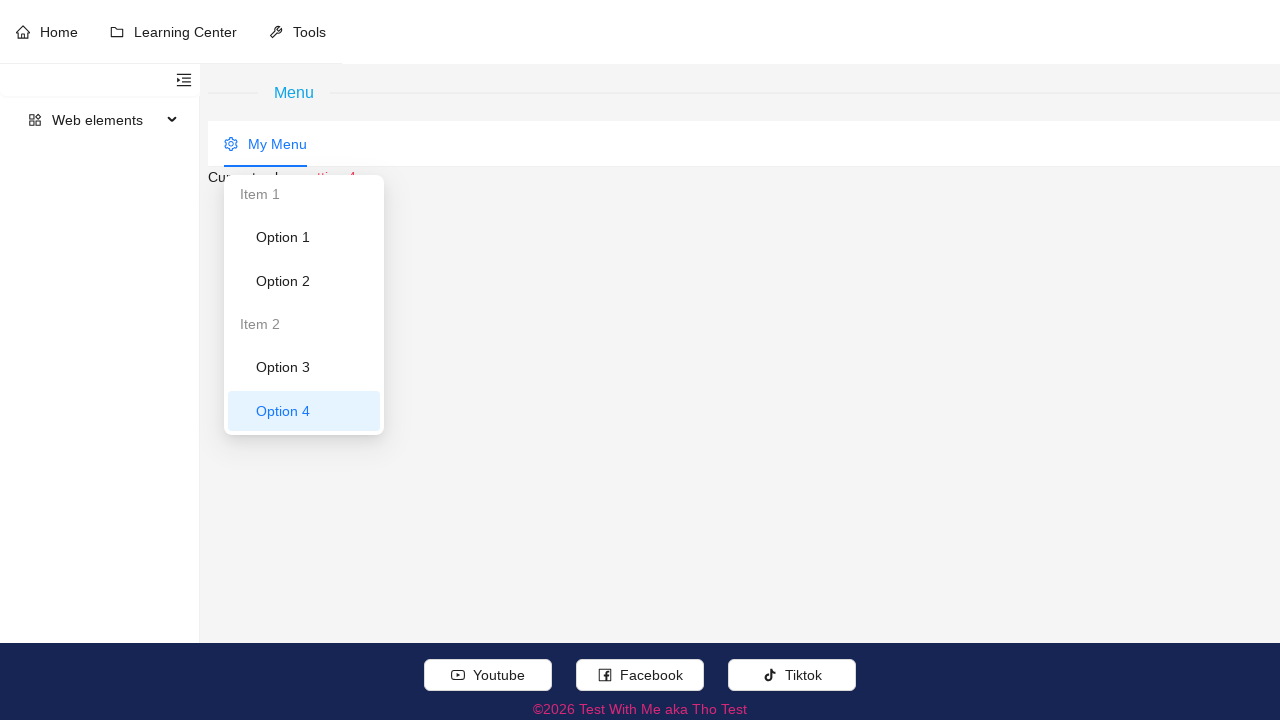